Basic navigation test that opens the LeafTaps OpenTaps demo application and verifies the page loads by retrieving the page title.

Starting URL: http://leaftaps.com/opentaps/control/main

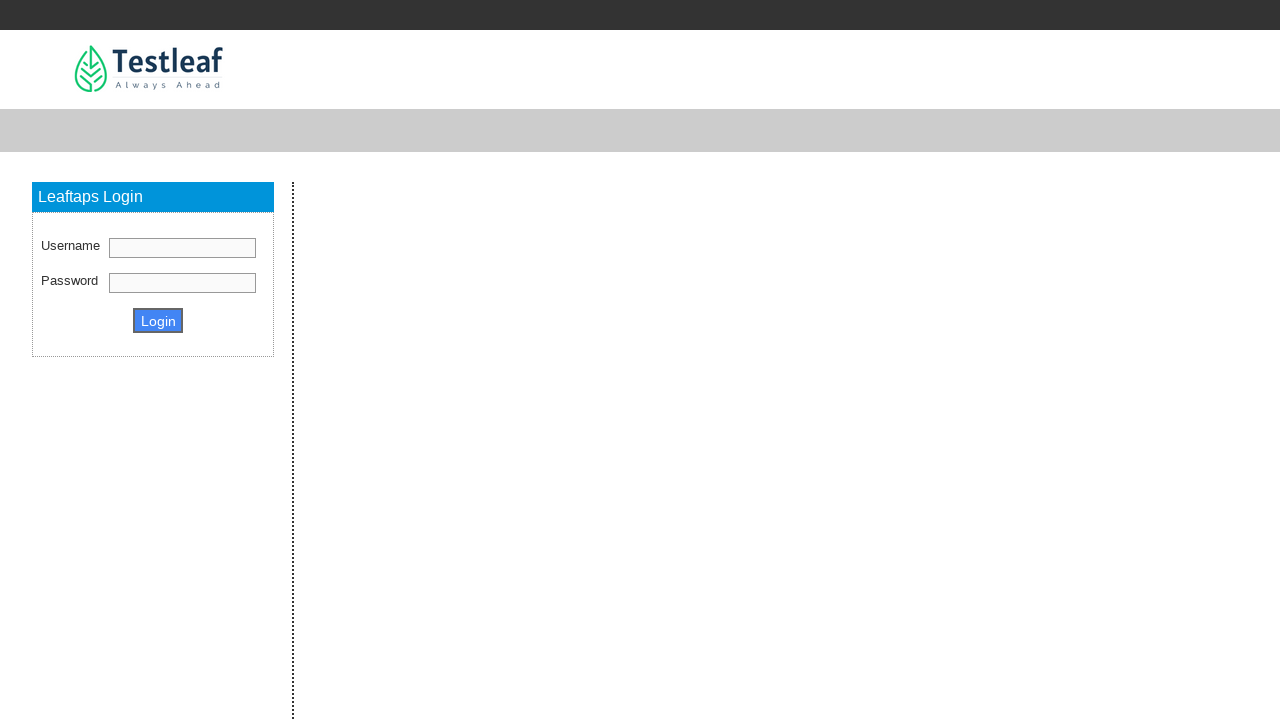

Set viewport size to 1920x1080
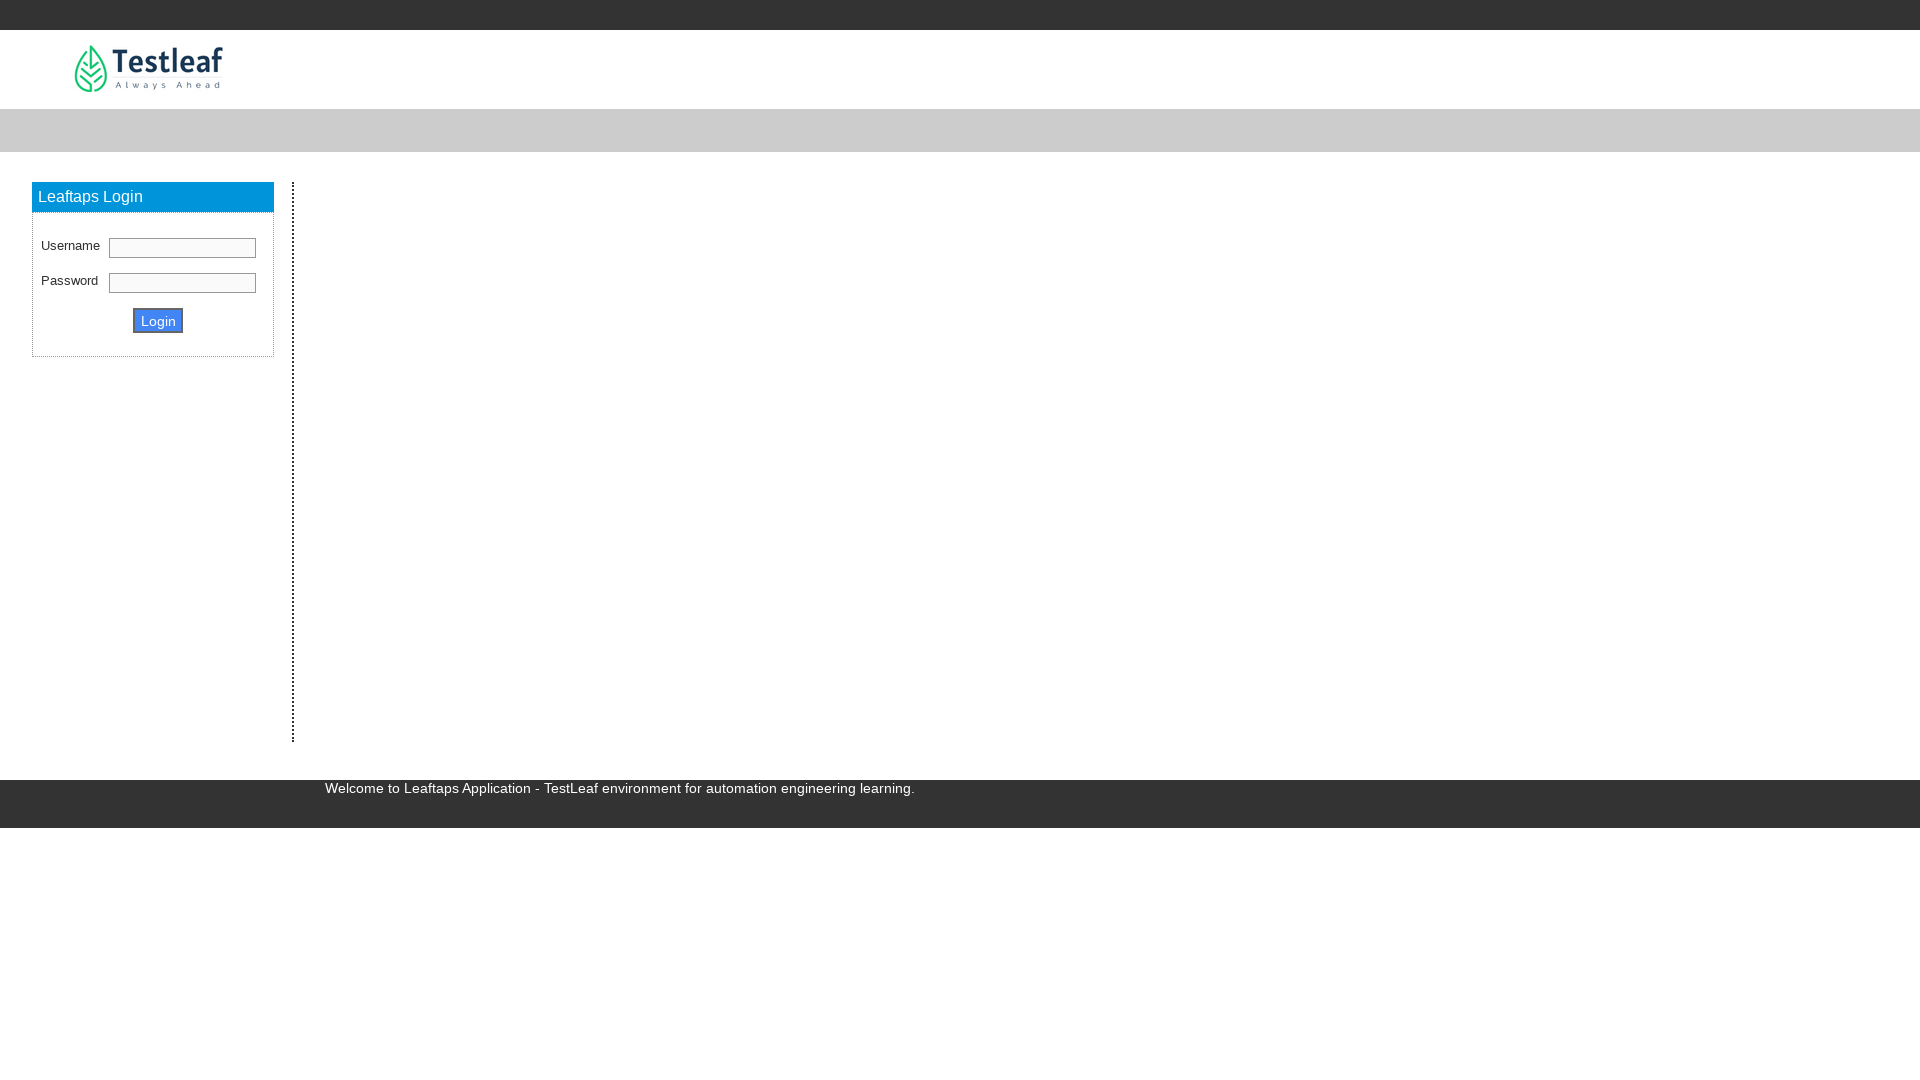

Retrieved page title: Leaftaps - TestLeaf Automation Platform
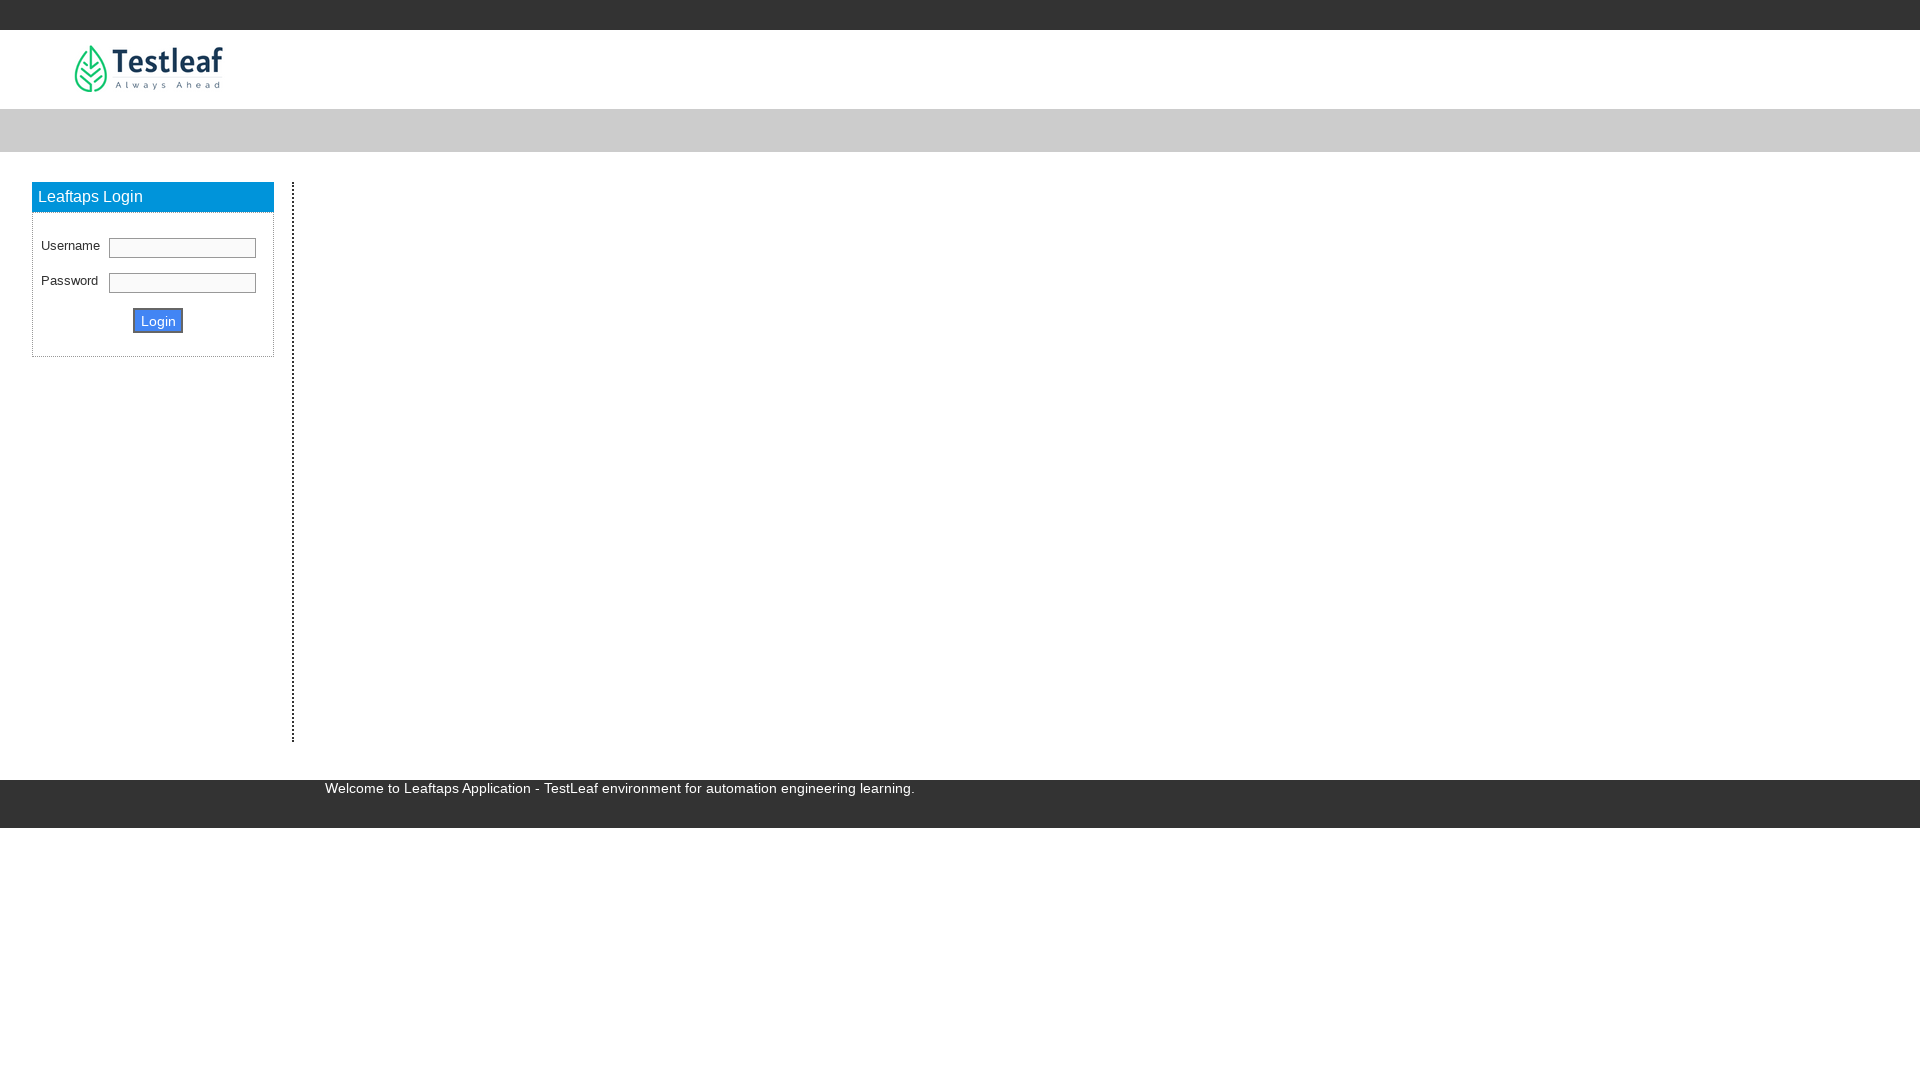

Waited for page to reach domcontentloaded state
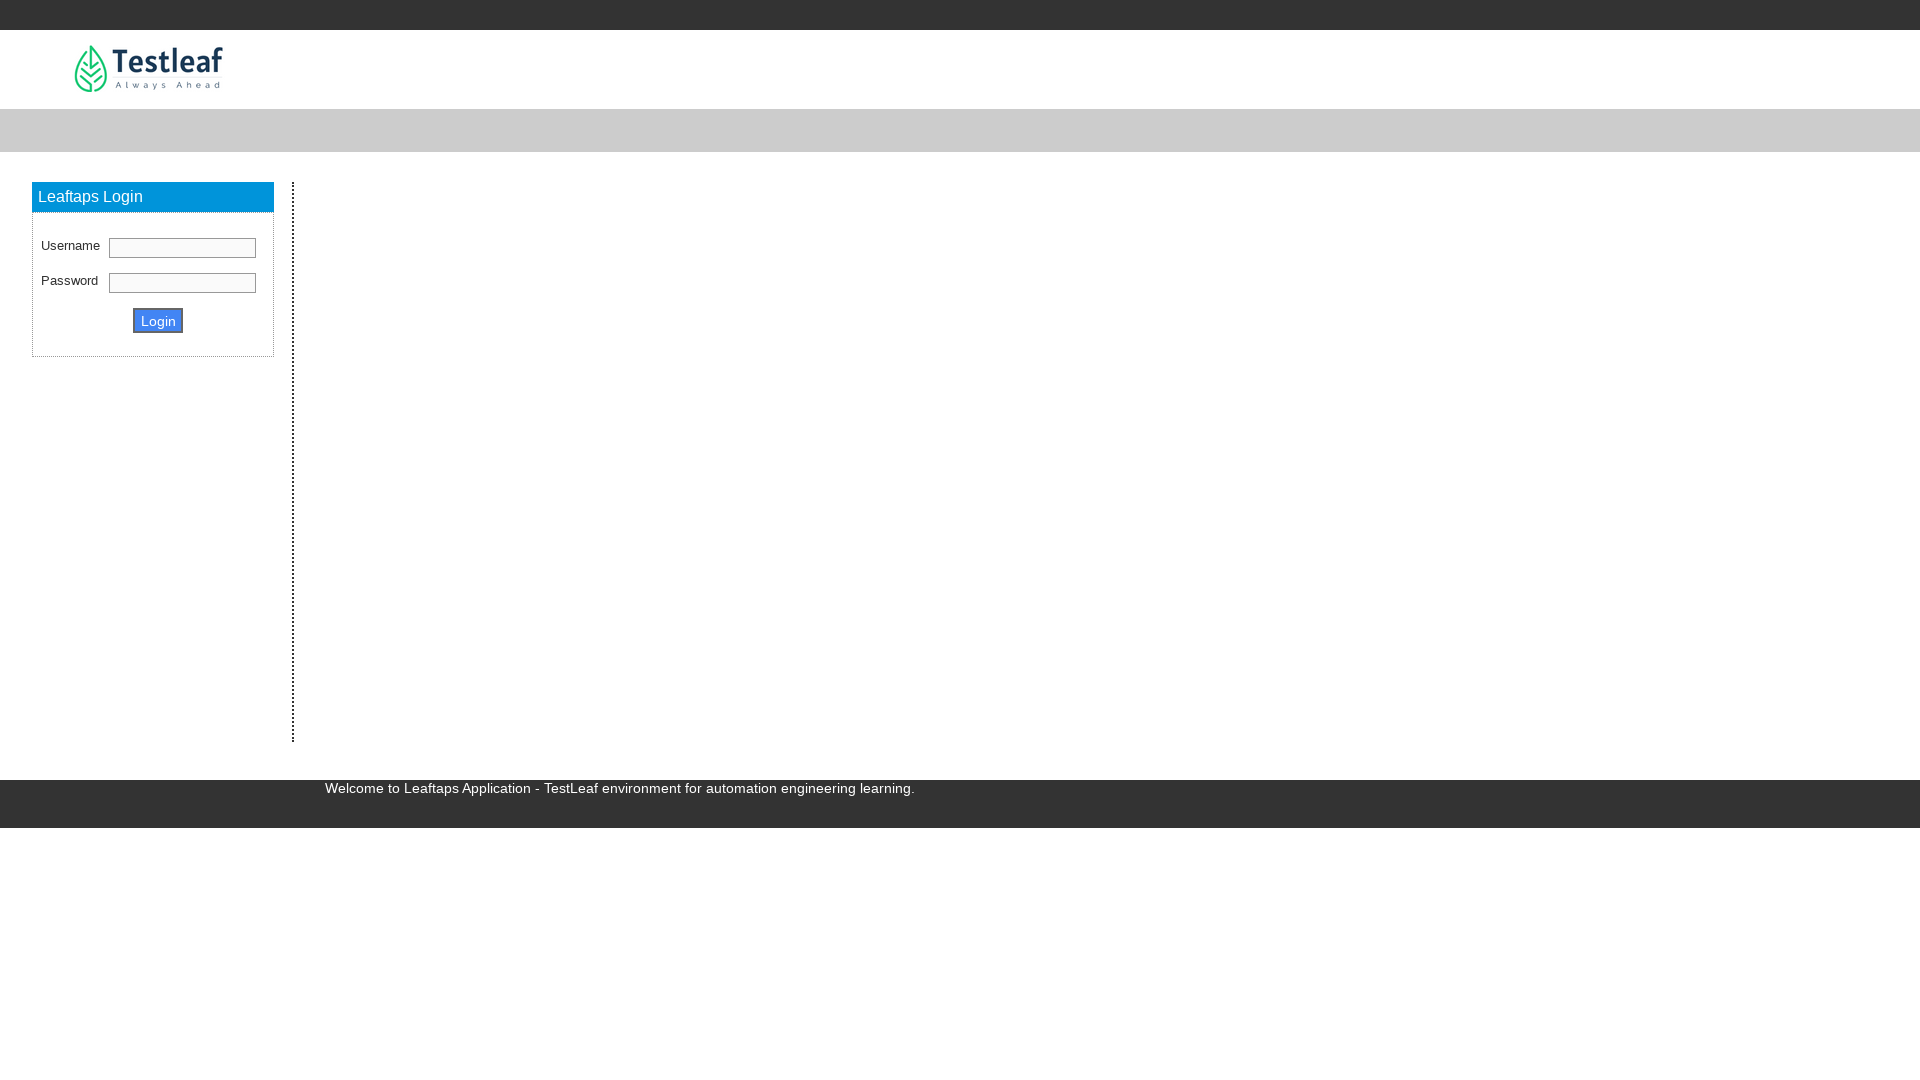

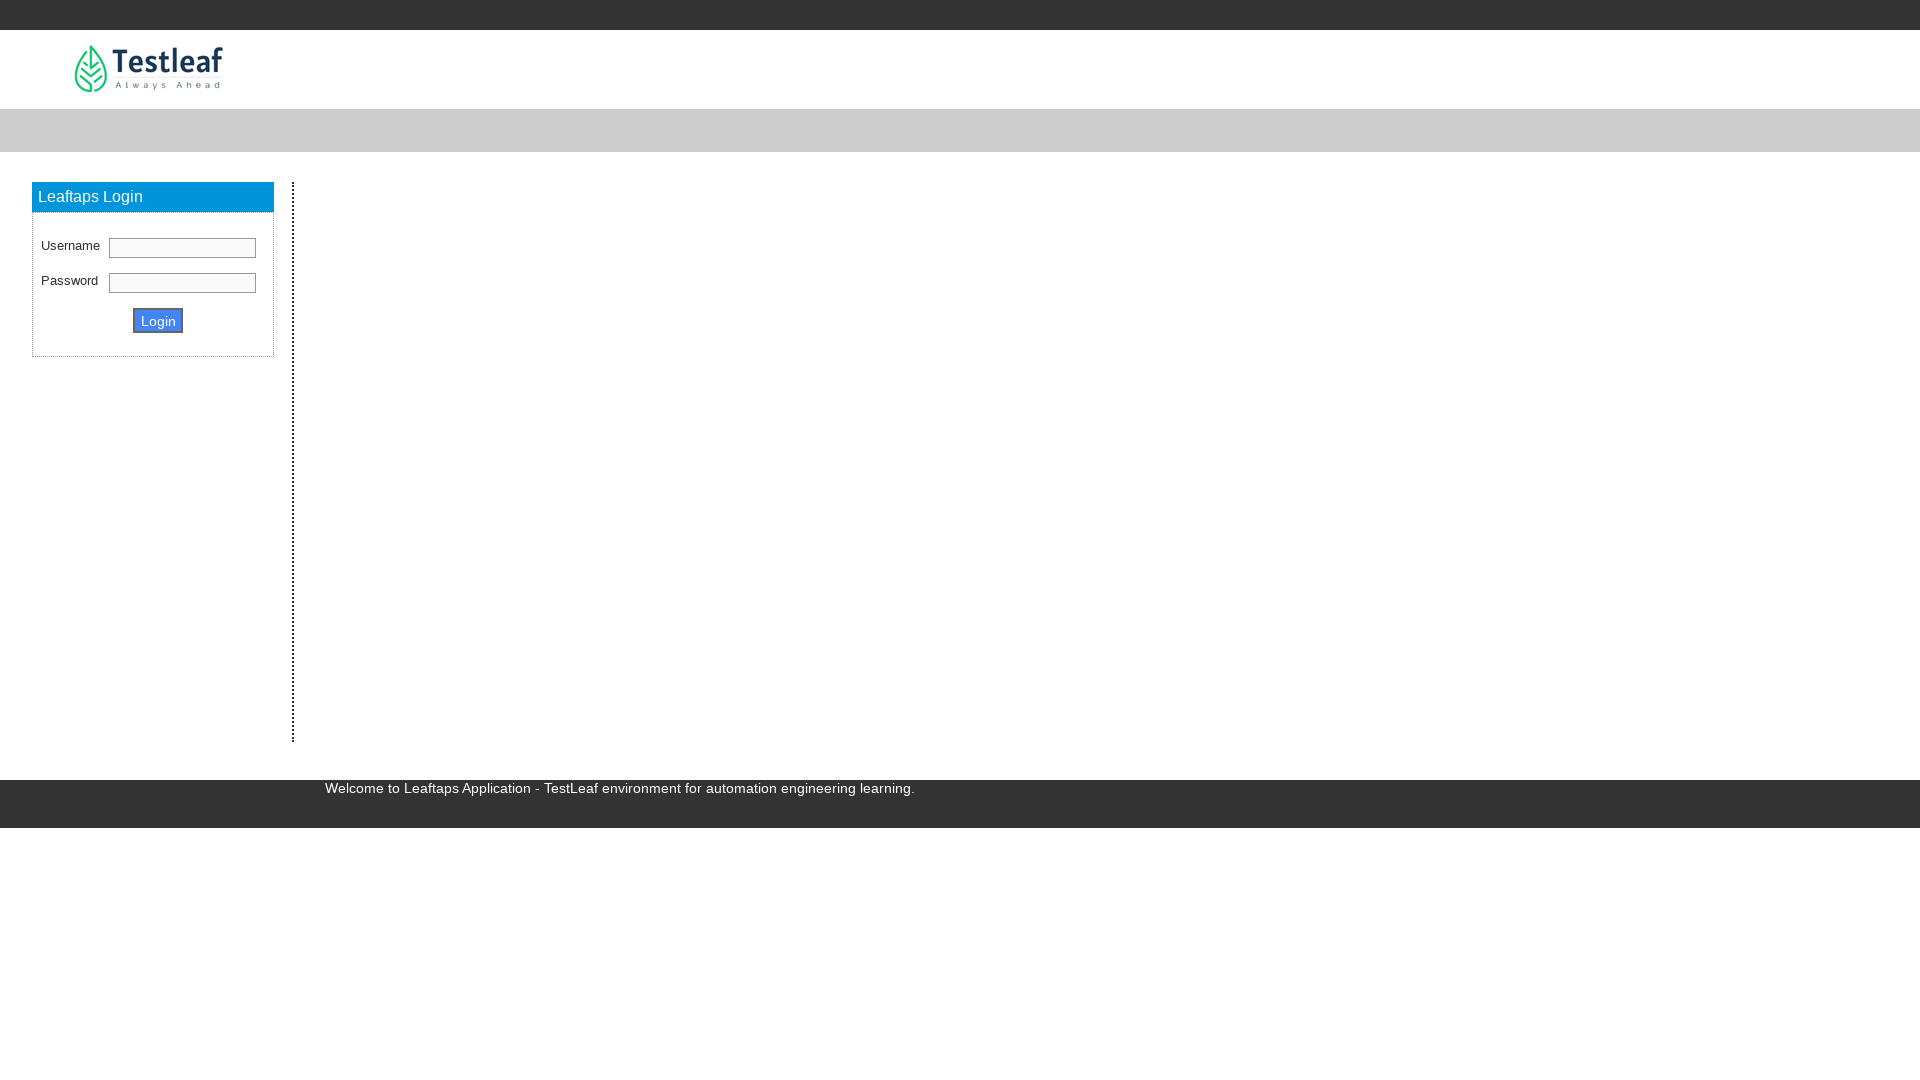